Tests handling JavaScript alert dialogs

Starting URL: https://the-internet.herokuapp.com/javascript_alerts

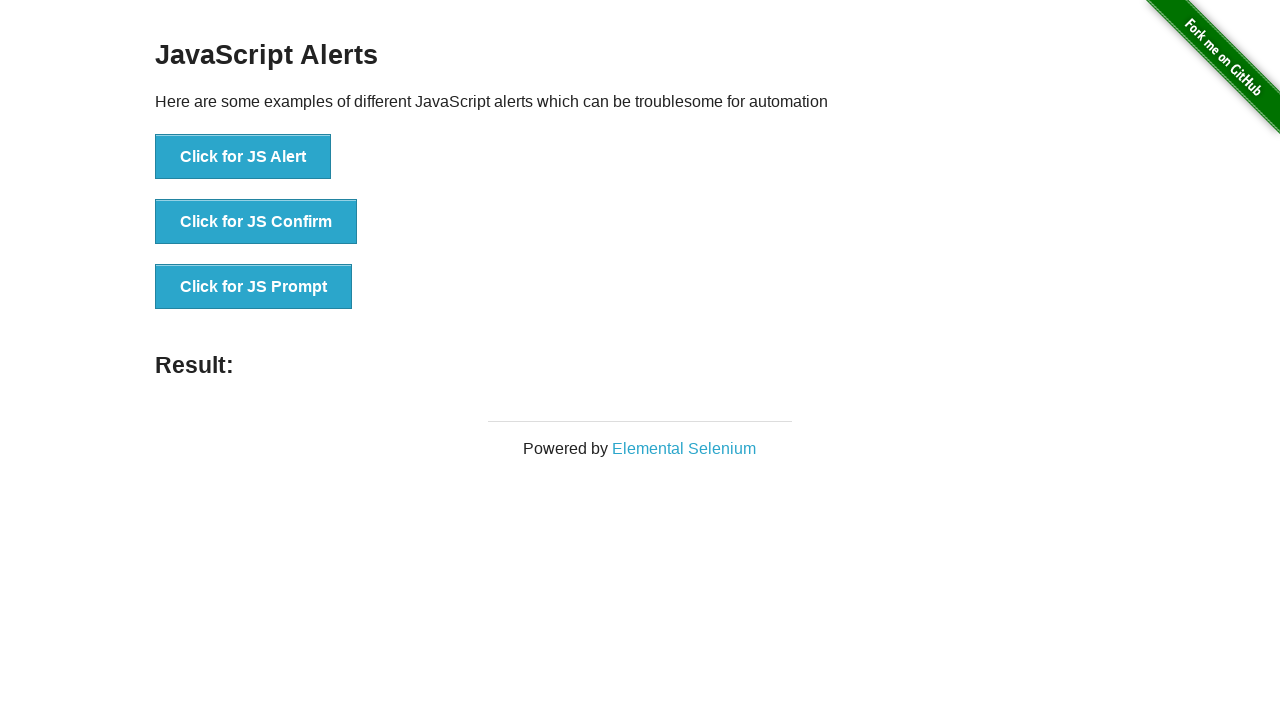

Set up dialog handler to accept alerts
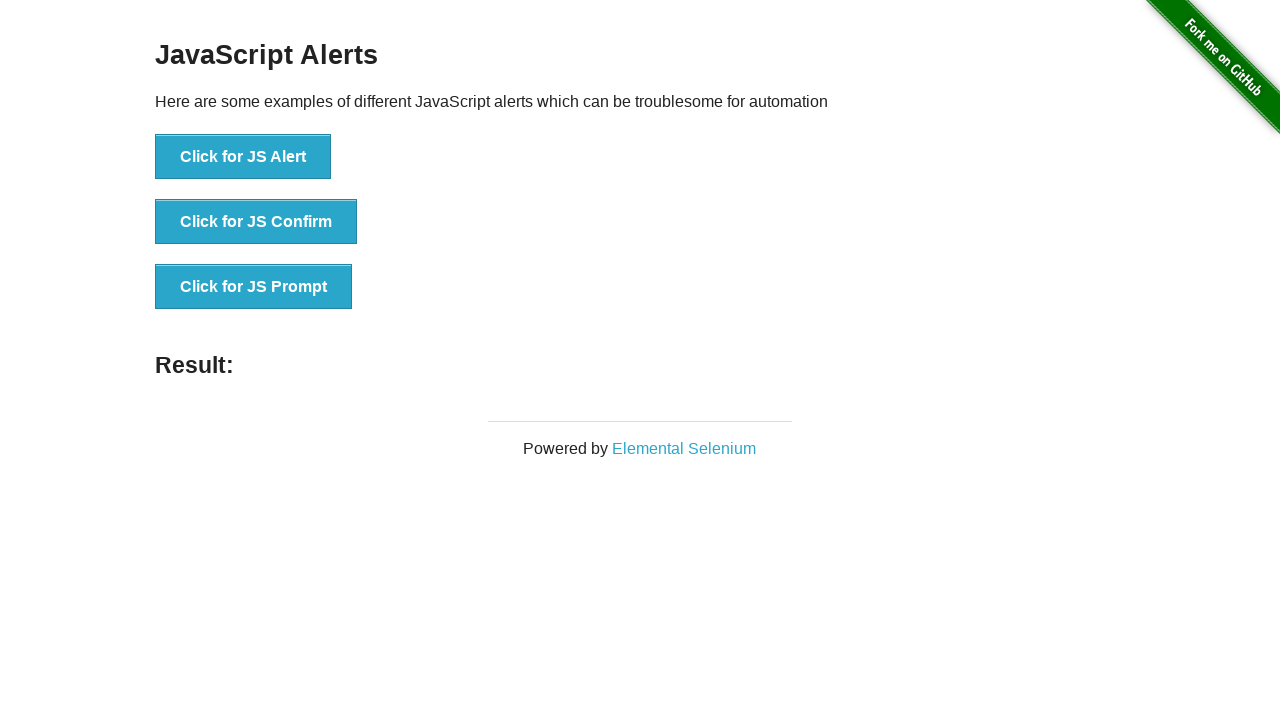

Clicked button to trigger JavaScript alert at (243, 157) on button:has-text('Click for JS Alert')
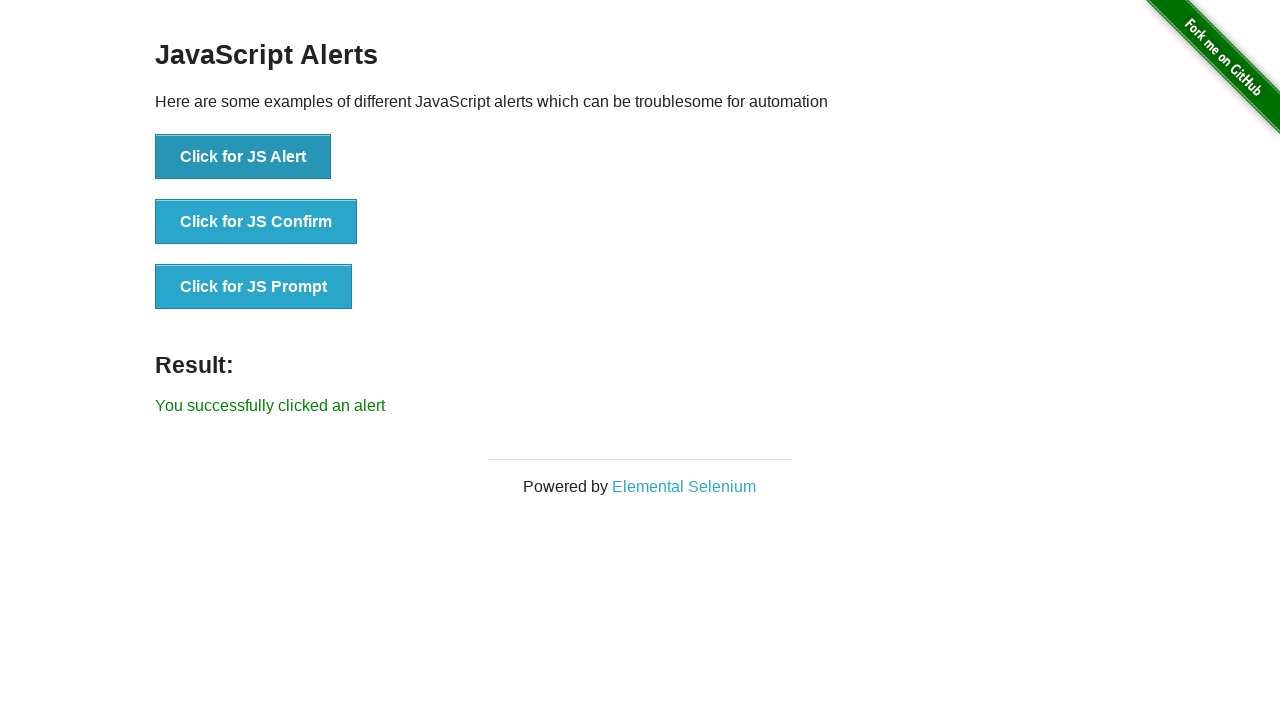

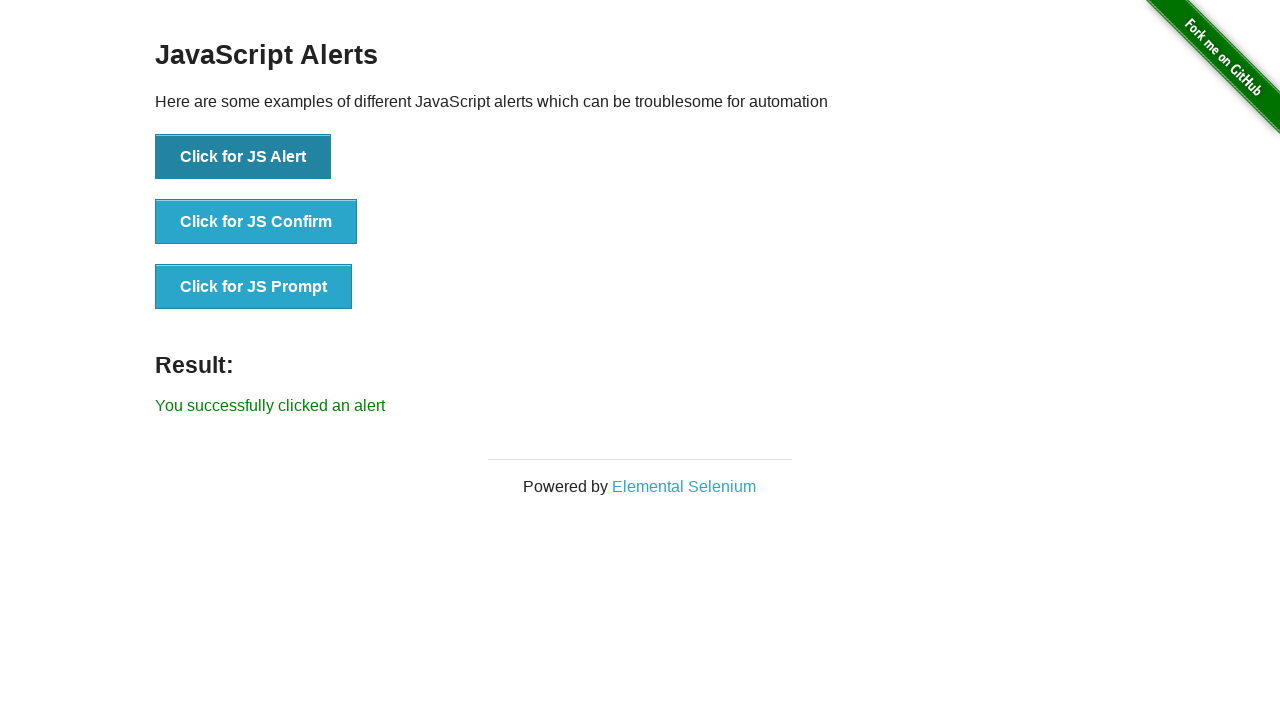